Navigates to the vegetable shopping page and clicks the increment button for the second product (broccoli)

Starting URL: https://rahulshettyacademy.com/seleniumPractise/#/

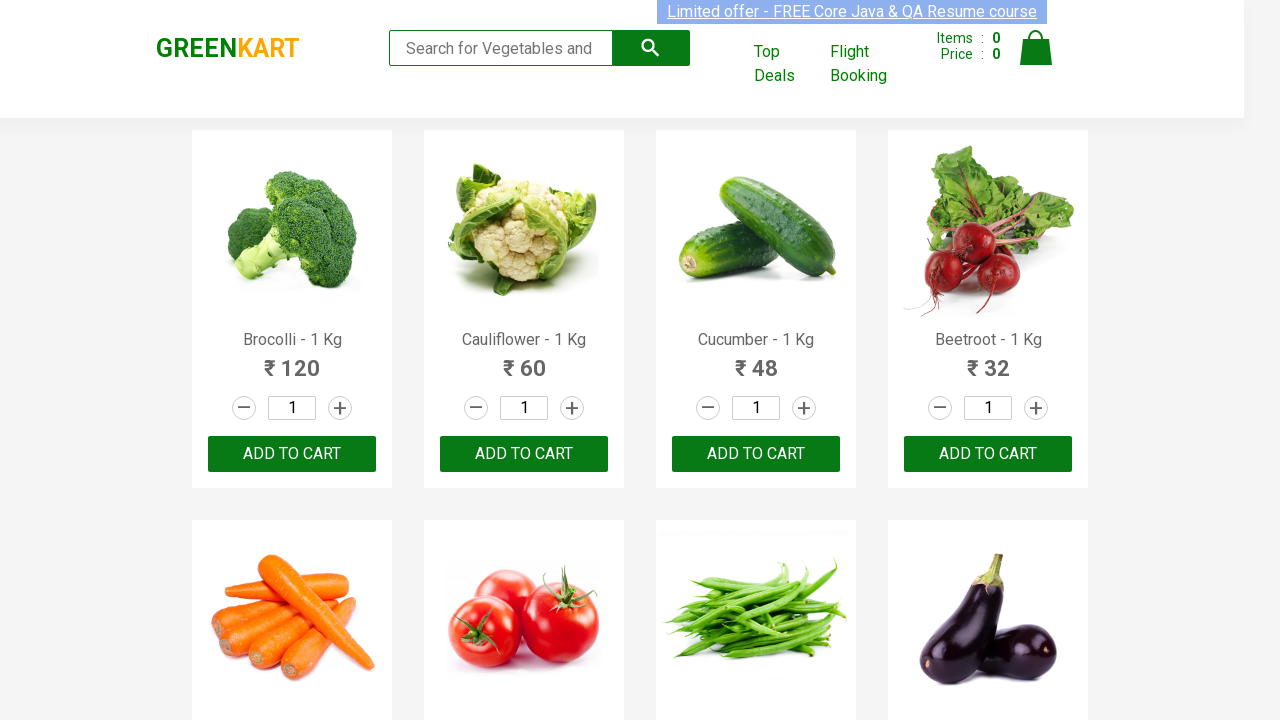

Navigated to vegetable shopping page
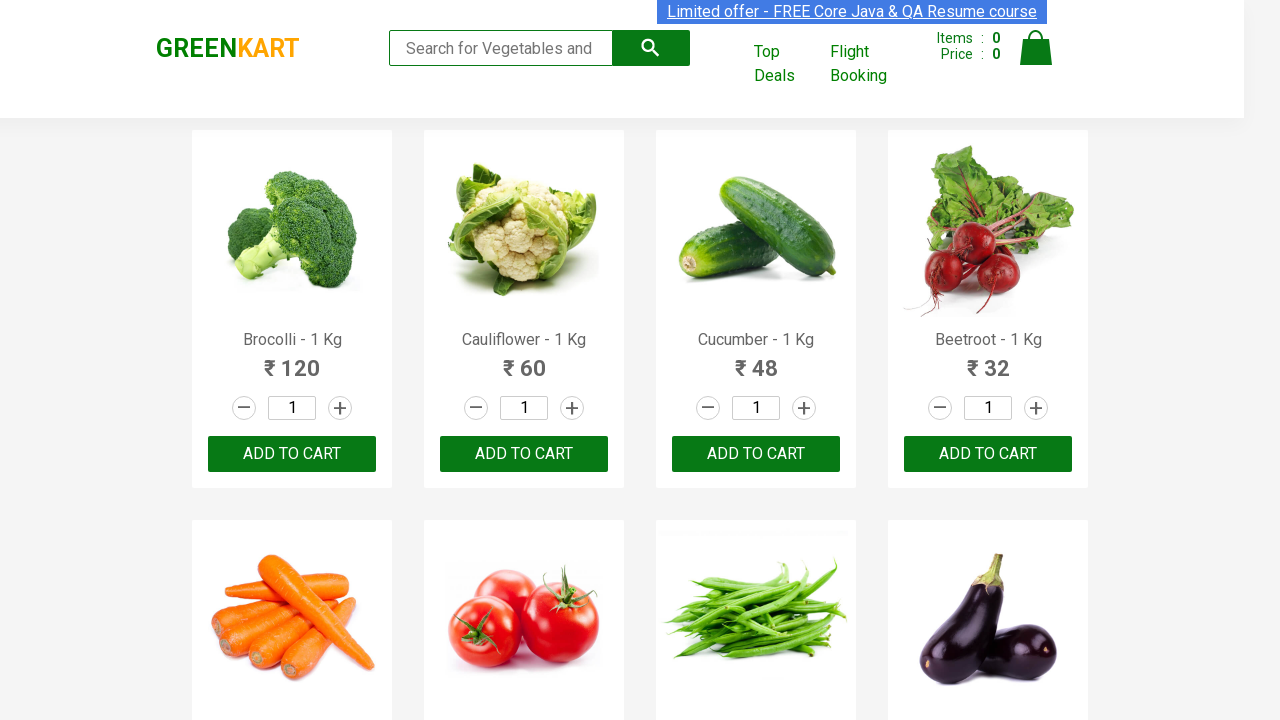

Clicked increment button for broccoli (second product) to add to cart at (572, 408) on div.product:nth-of-type(2) a.increment
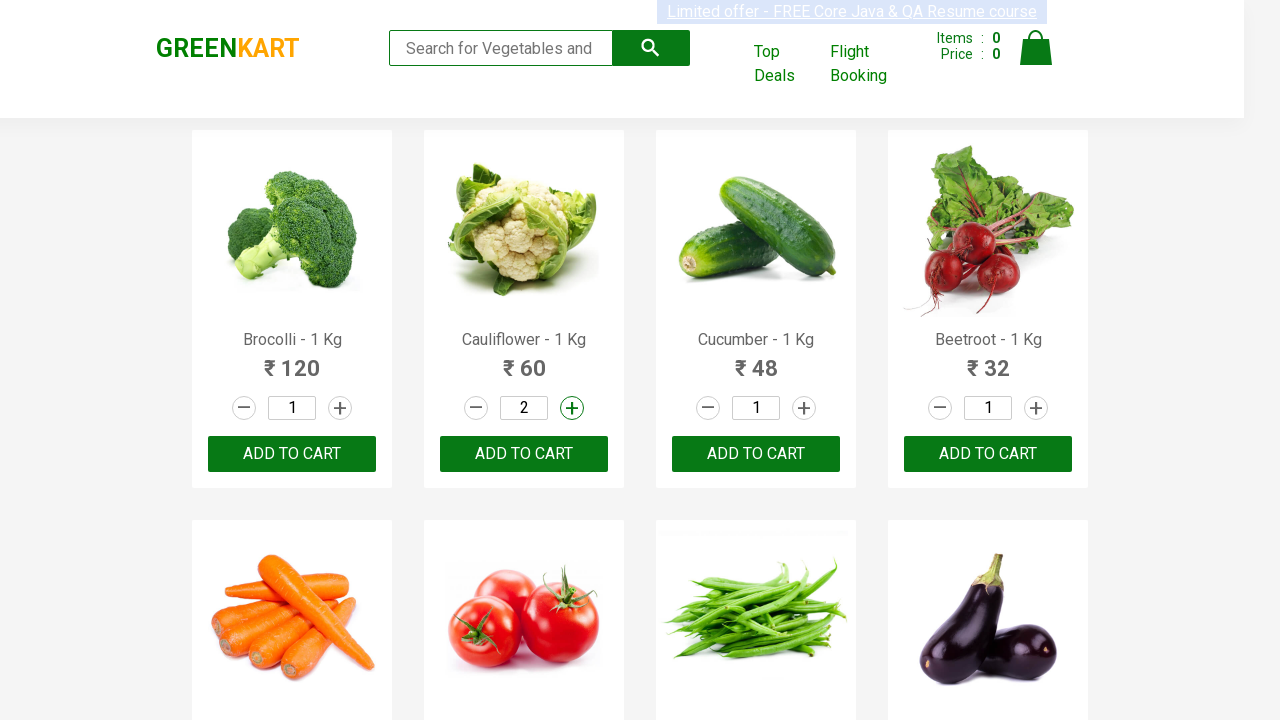

Clicked increment button again for broccoli to add second quantity to cart at (572, 408) on div.product:nth-of-type(2) a.increment
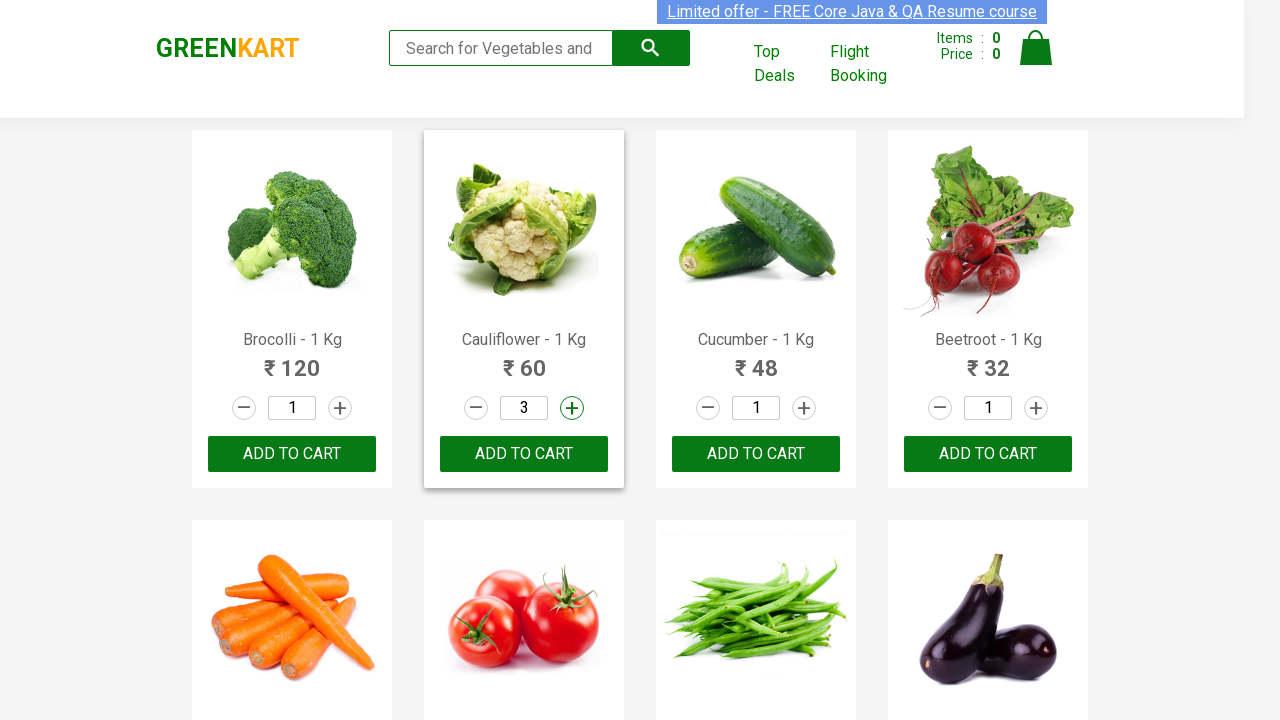

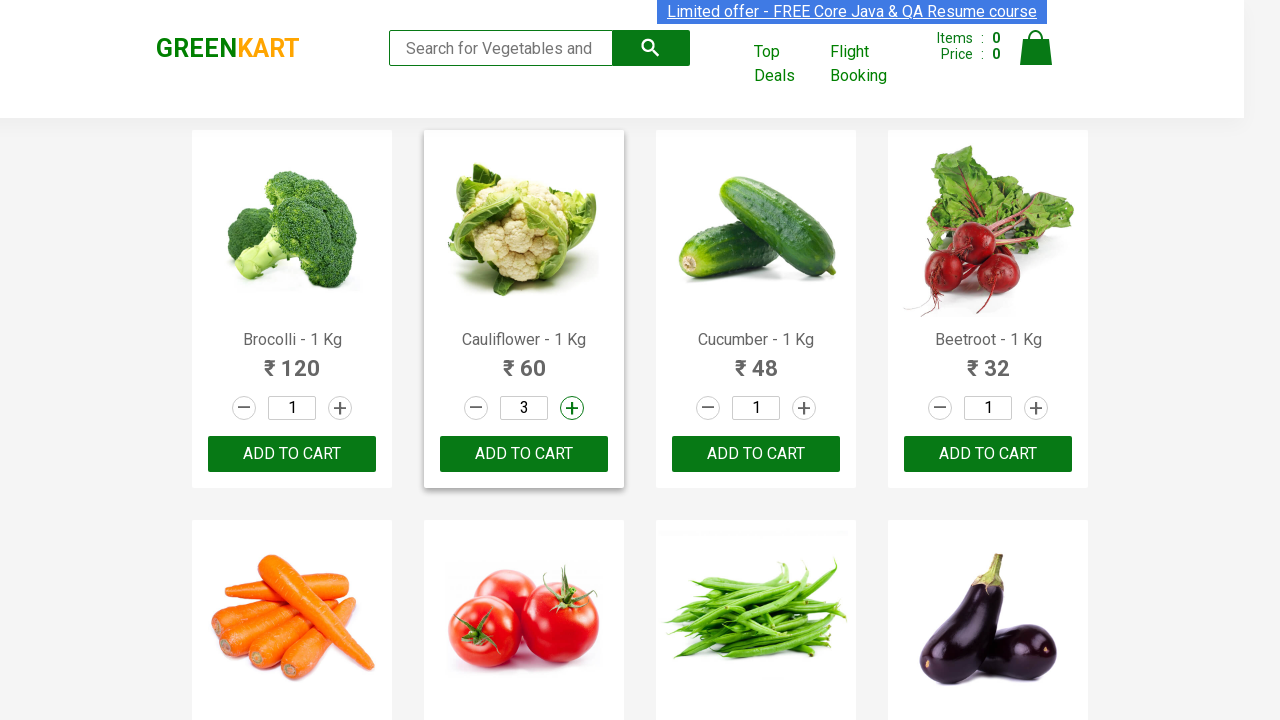